Tests that an error message is displayed when the destination location field is empty and search is clicked

Starting URL: https://super-agent-webapp-dev.herokuapp.com/

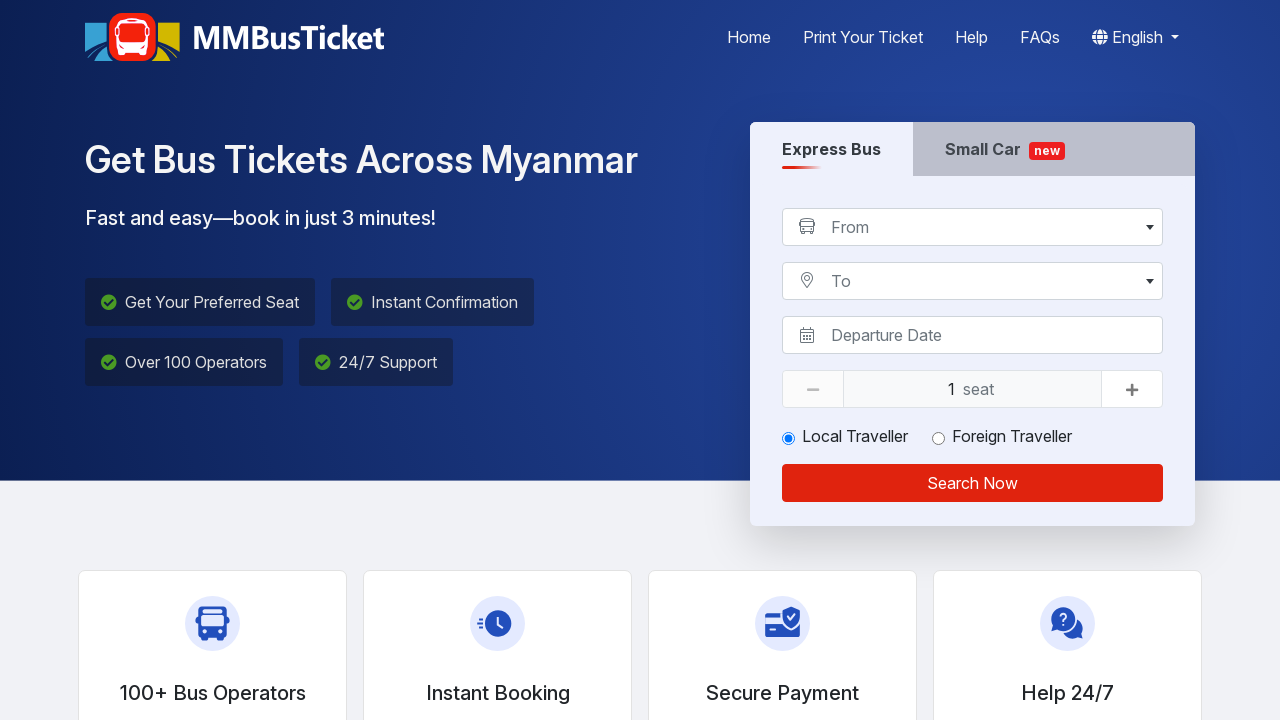

Selected 'Yangon (ရန်ကုန်)' from source location dropdown on //select[@id='selectFrom']
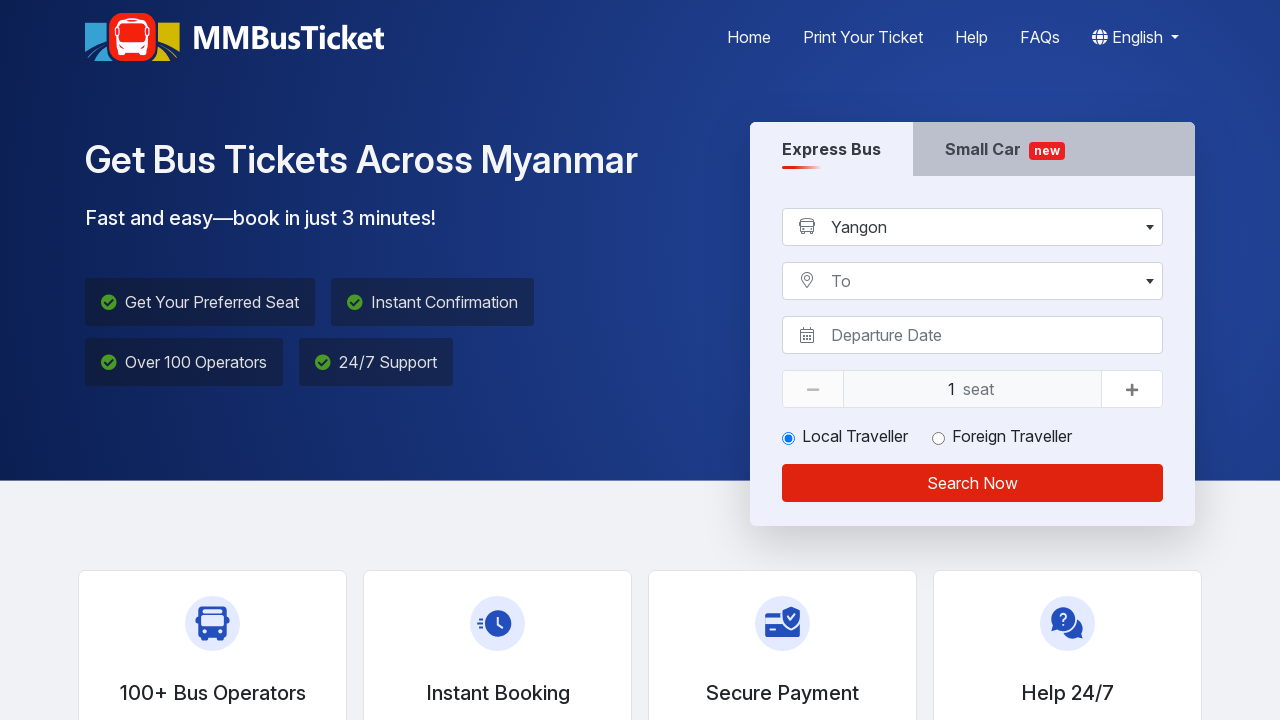

Clicked Search Now button without selecting destination at (972, 483) on xpath=//div[@class='area-search-button']
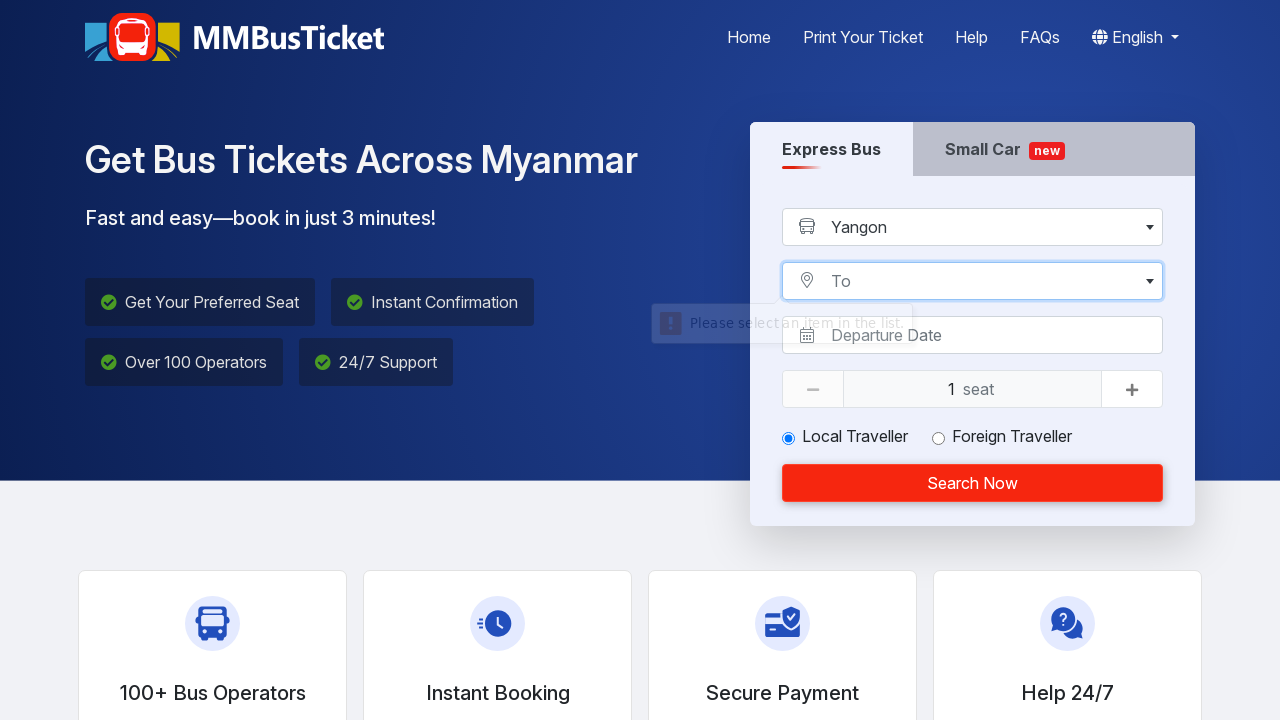

Located destination field element
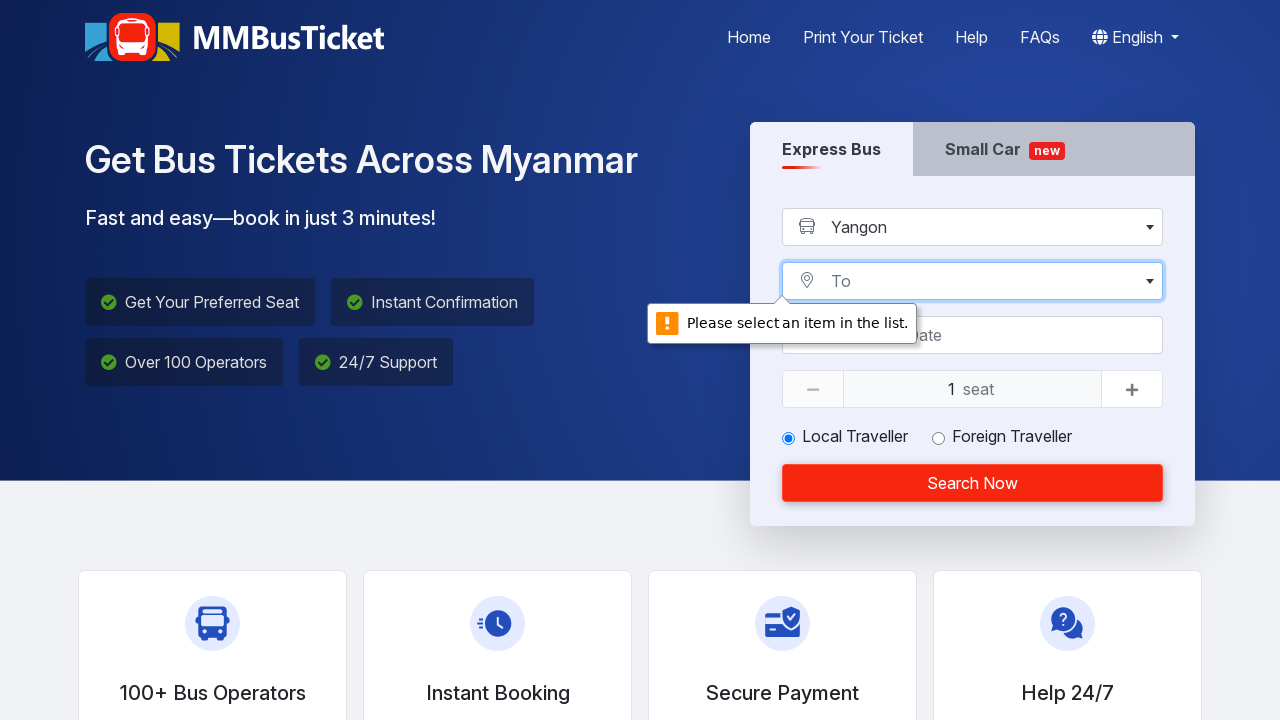

Retrieved validation message from destination field
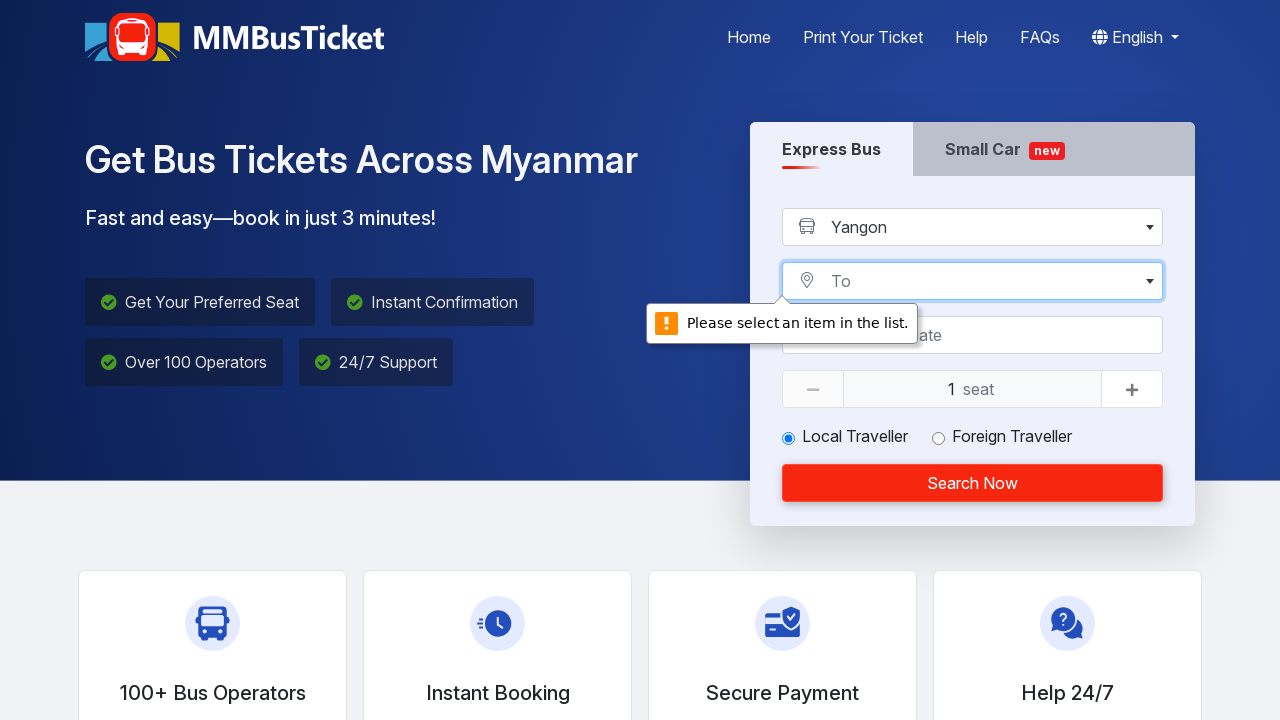

Assertion passed: validation message matches specification
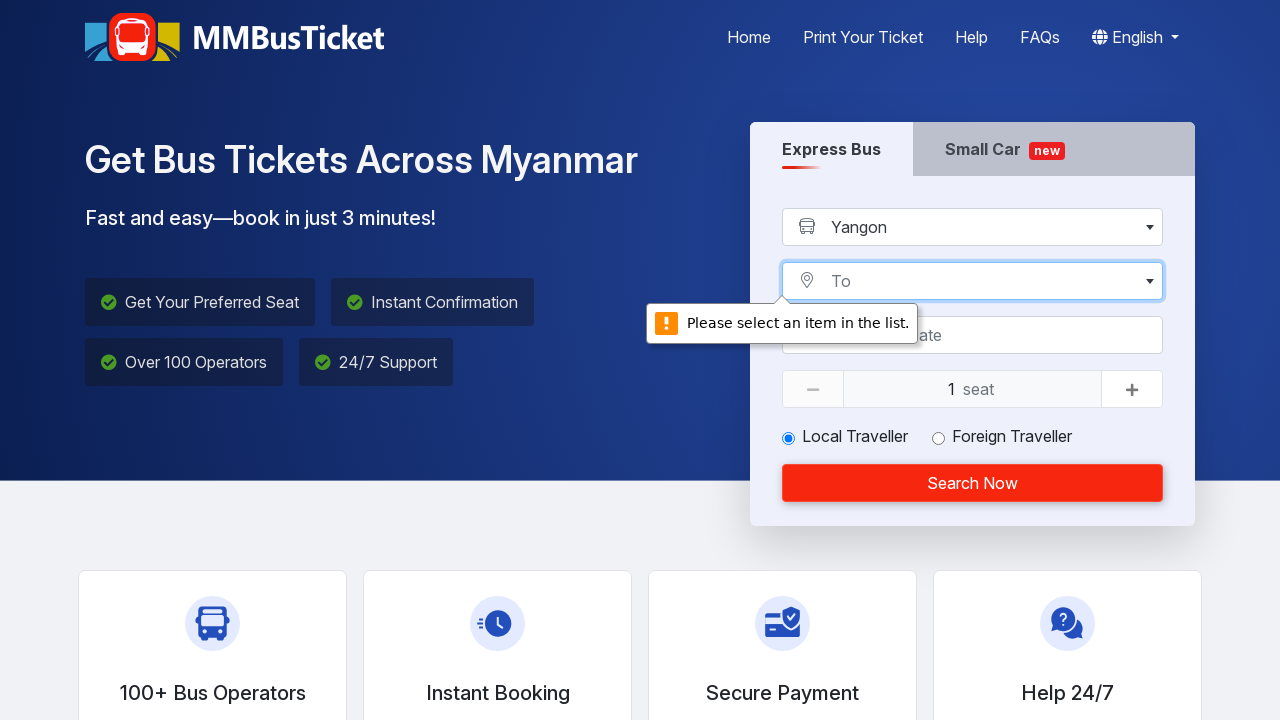

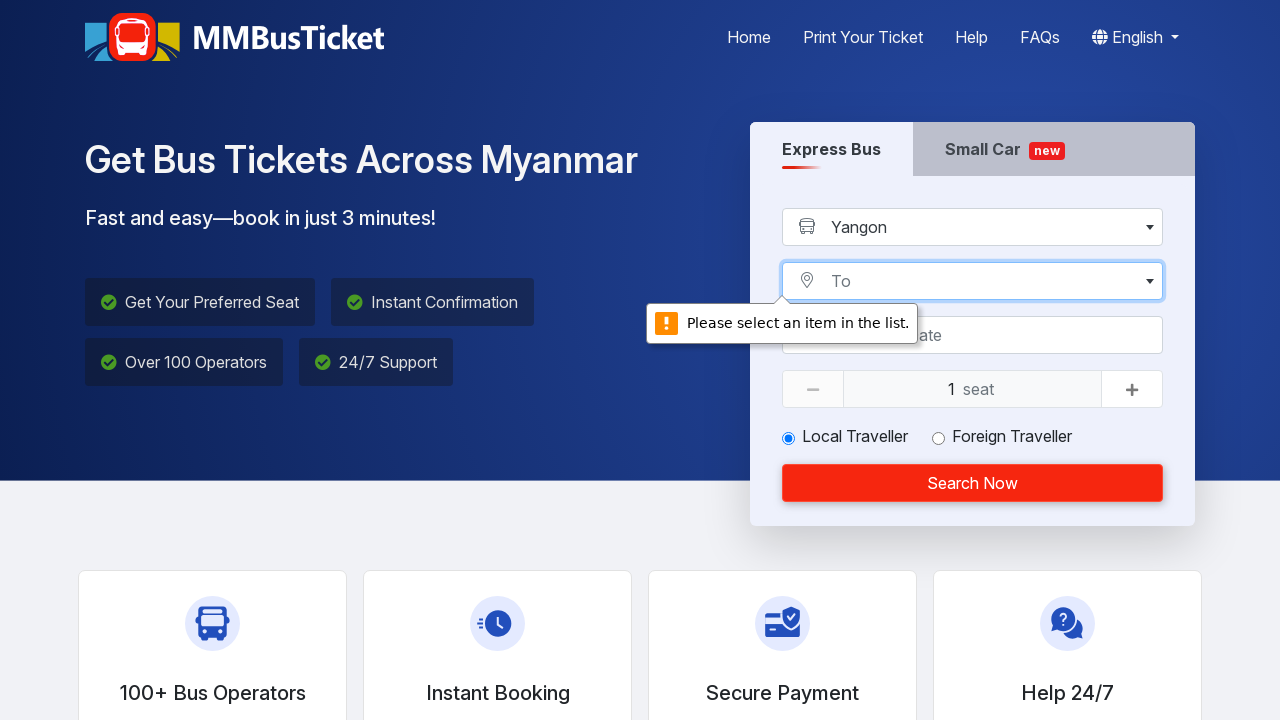